Tests a To-Do List application by adding a new task, marking it as complete, and verifying it moves between To-Do and Completed tabs

Starting URL: https://abhigyank.github.io/To-Do-List/

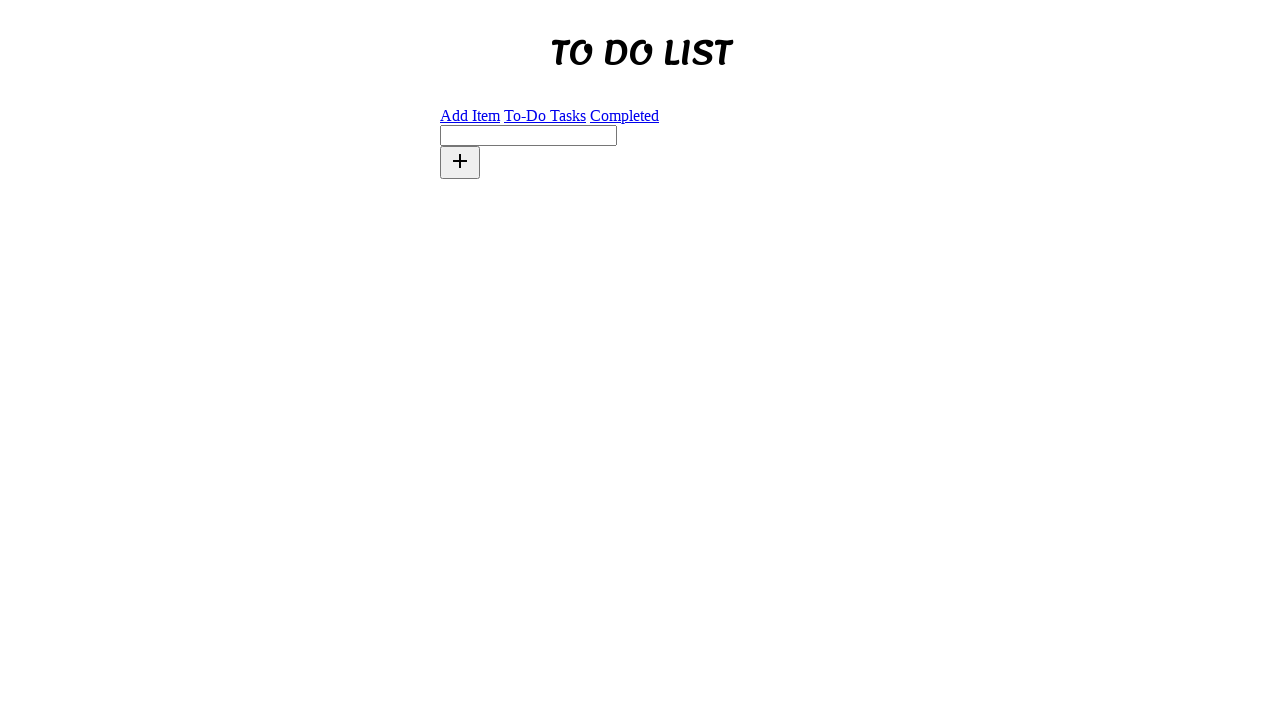

Waited for add item button to load
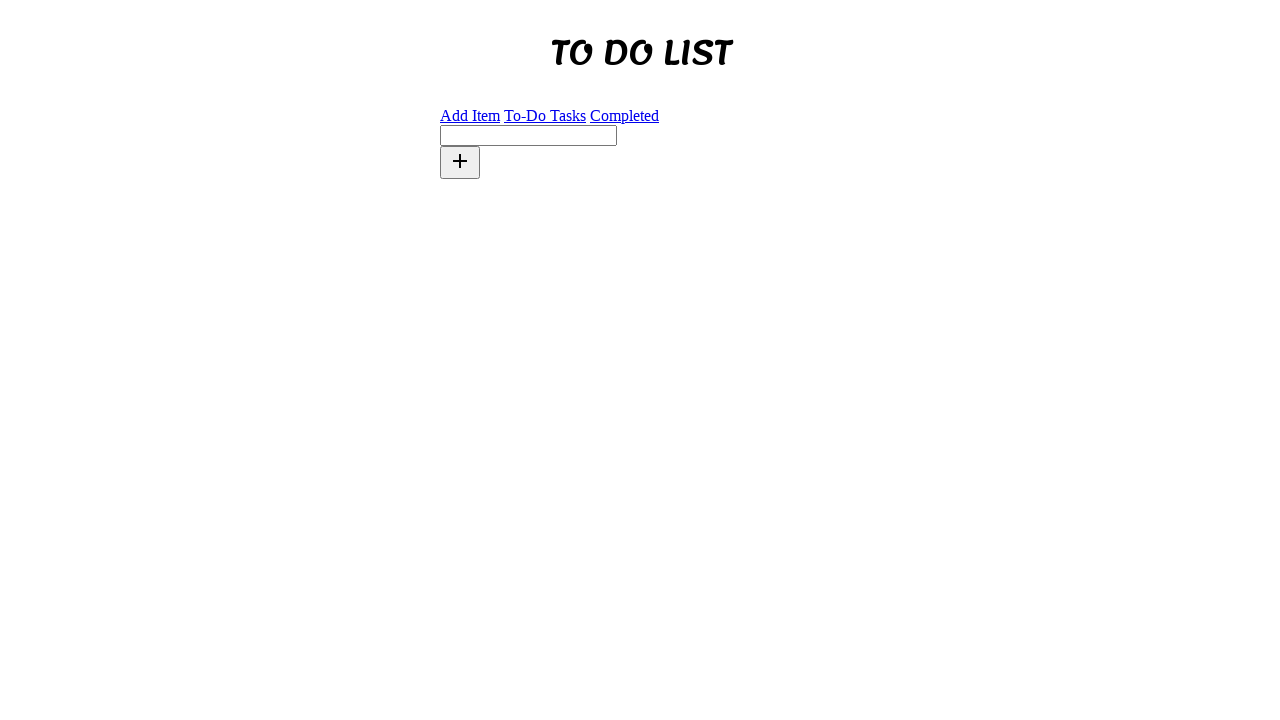

Filled new task input with 'Complete project documentation' on #new-task
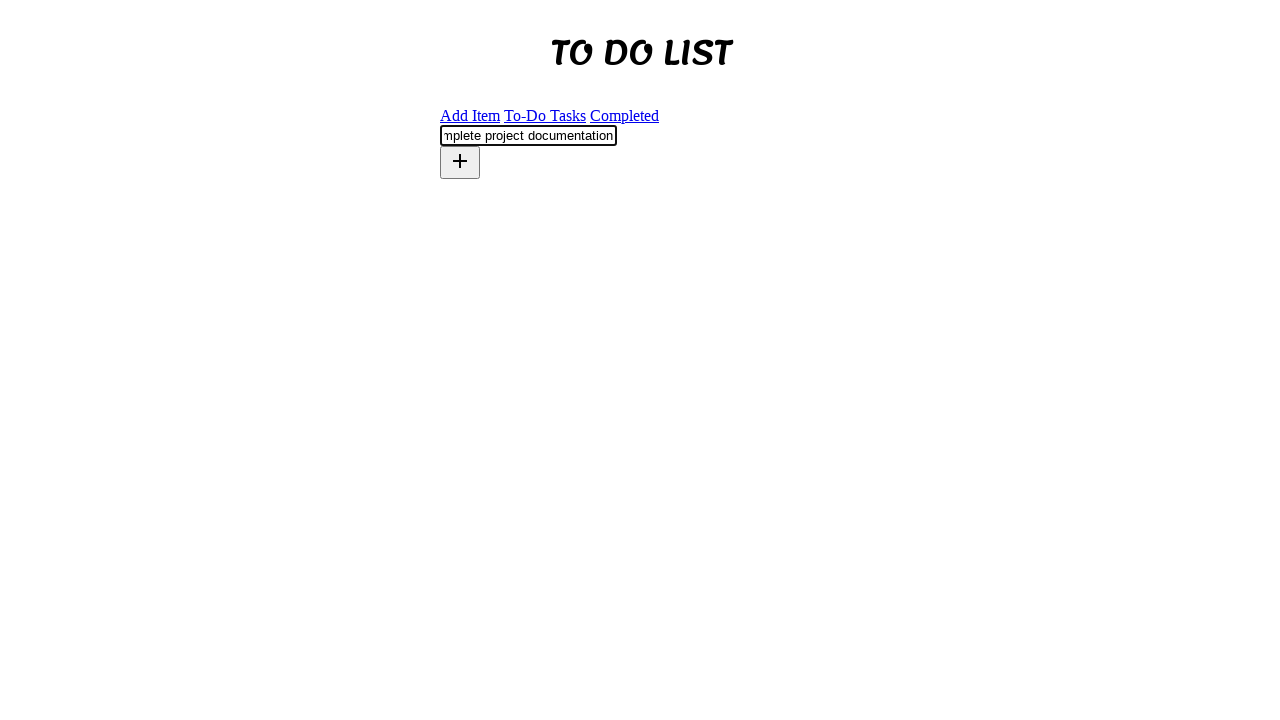

Clicked add button to create new task at (460, 161) on .material-icons
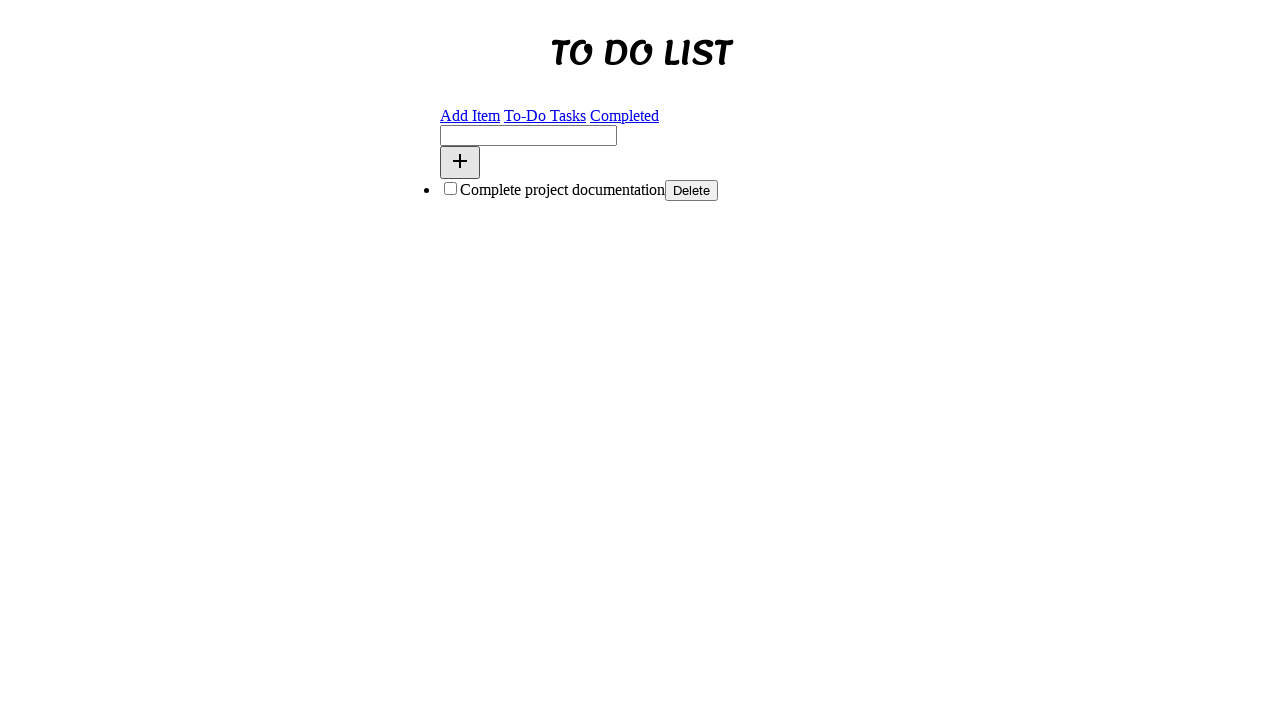

Clicked on To-Do Tasks tab at (545, 115) on text=To-Do Tasks
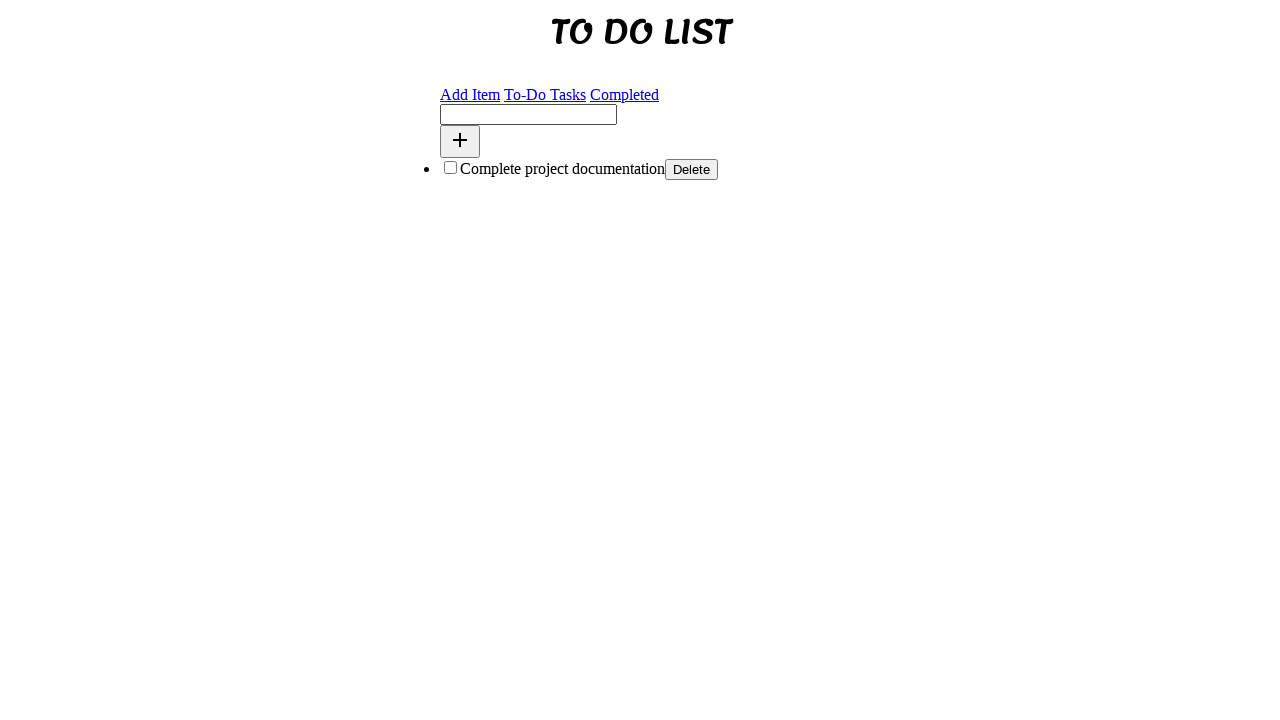

Task appeared in To-Do Tasks list
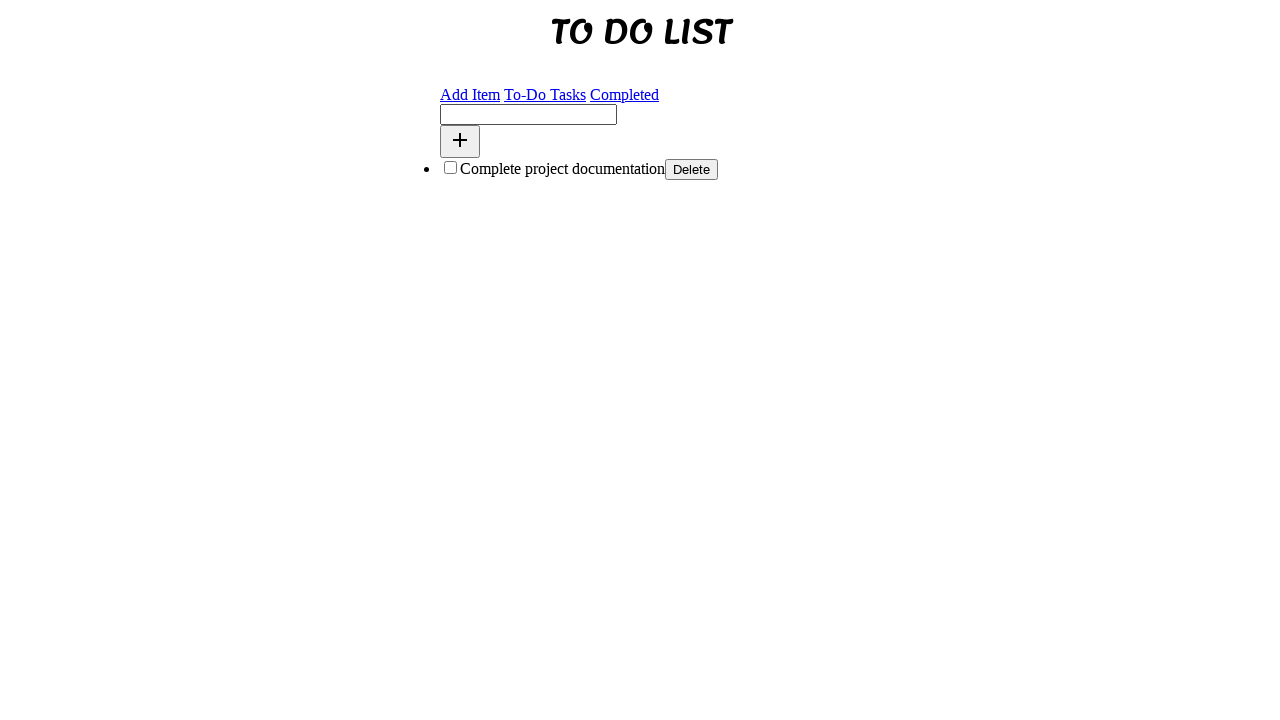

Clicked task to mark it as complete at (562, 168) on text=Complete project documentation
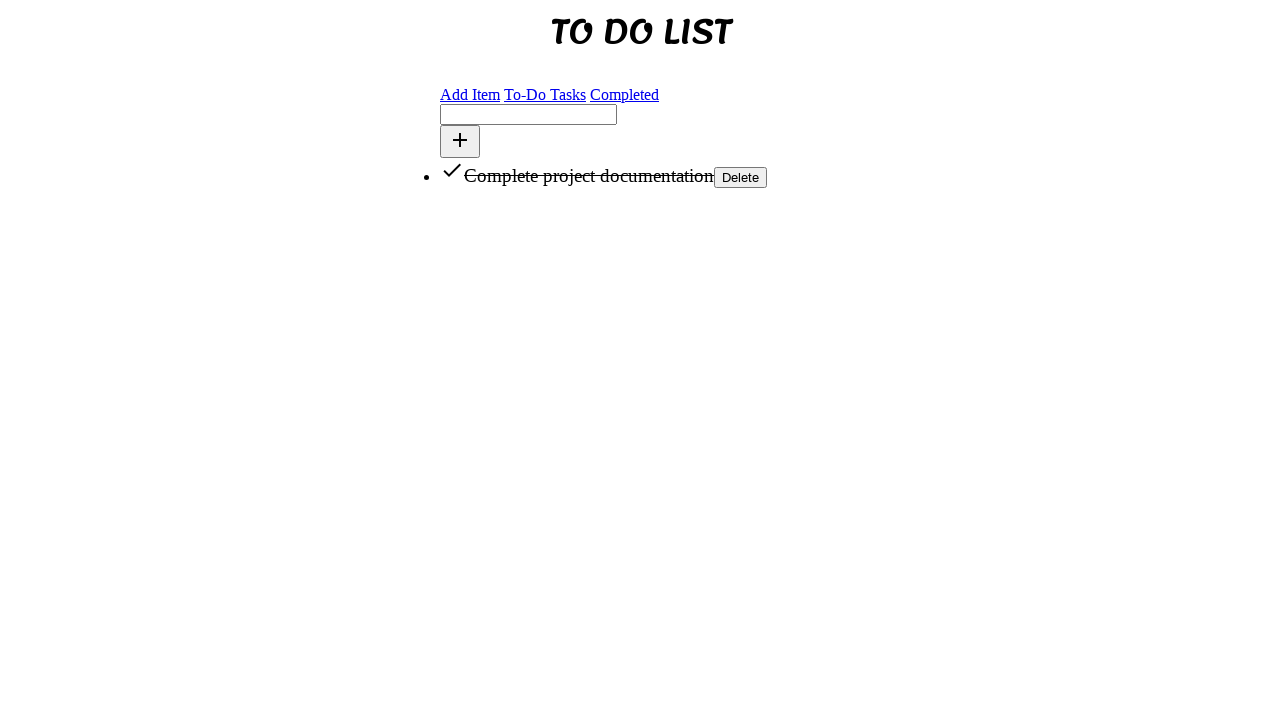

Clicked on Completed tab at (624, 94) on text=Completed
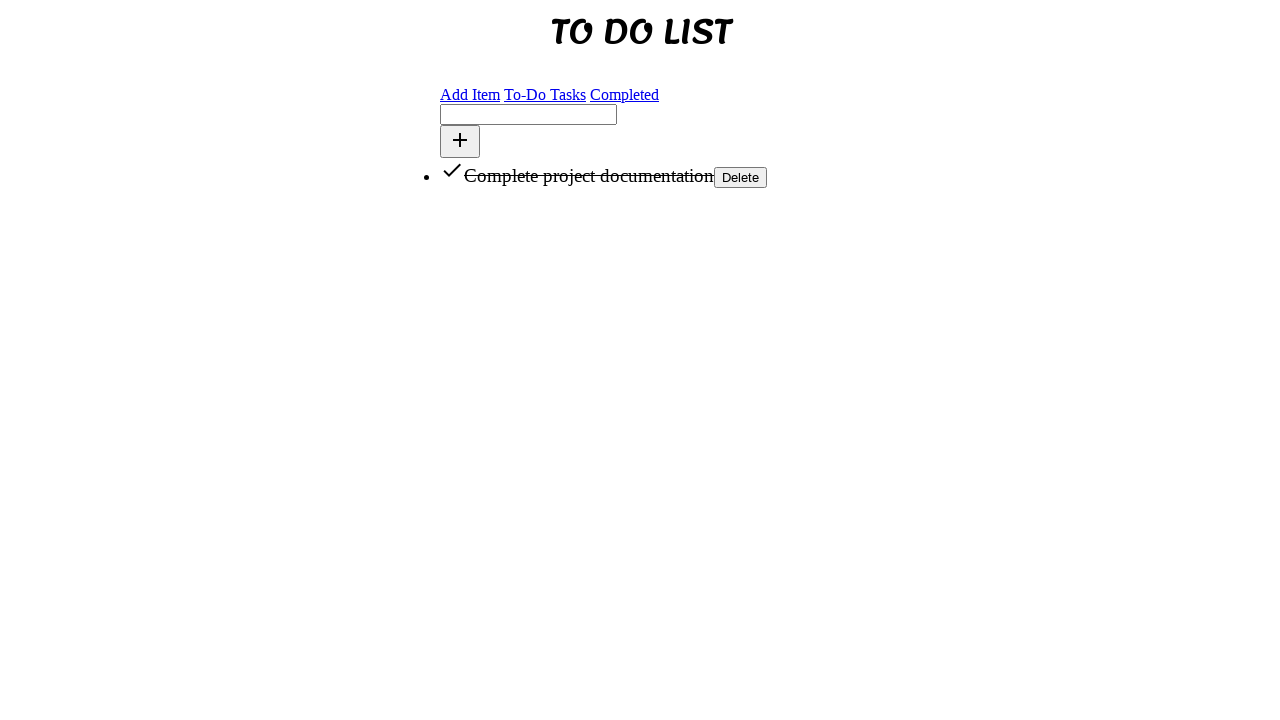

Verified completed task appears in Completed tab
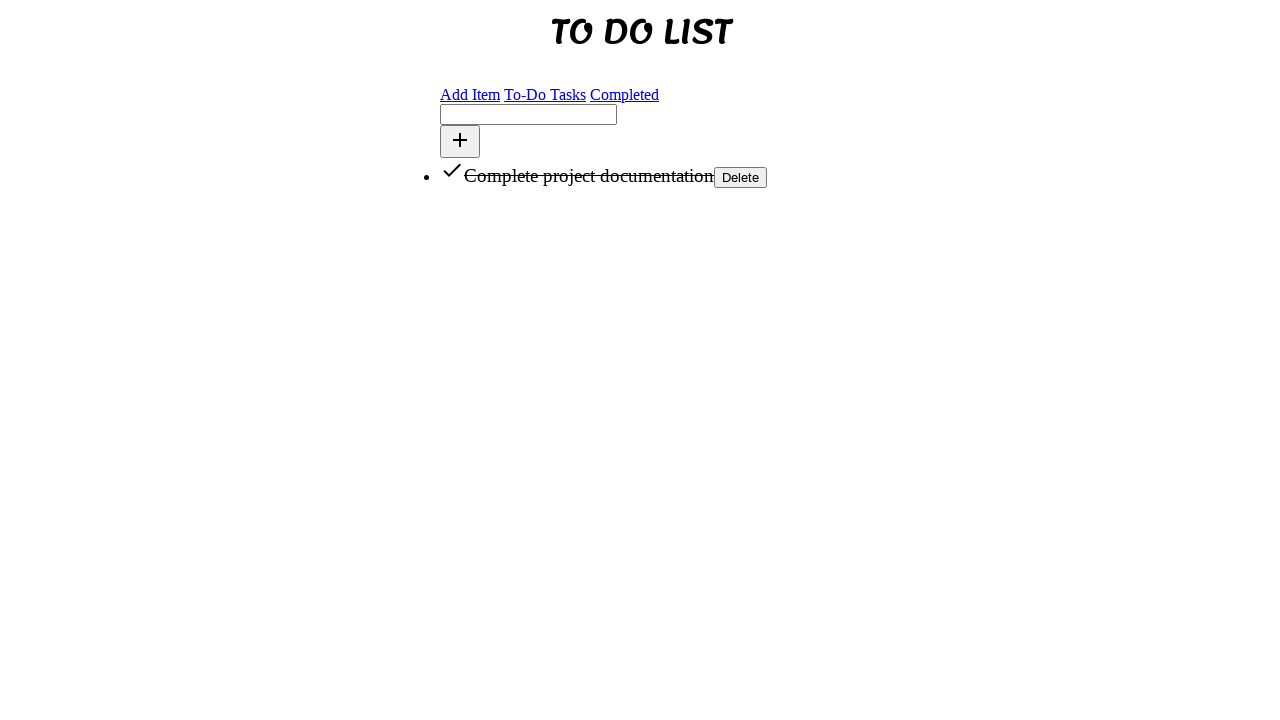

Clicked Delete button to remove completed task at (740, 177) on text=Delete
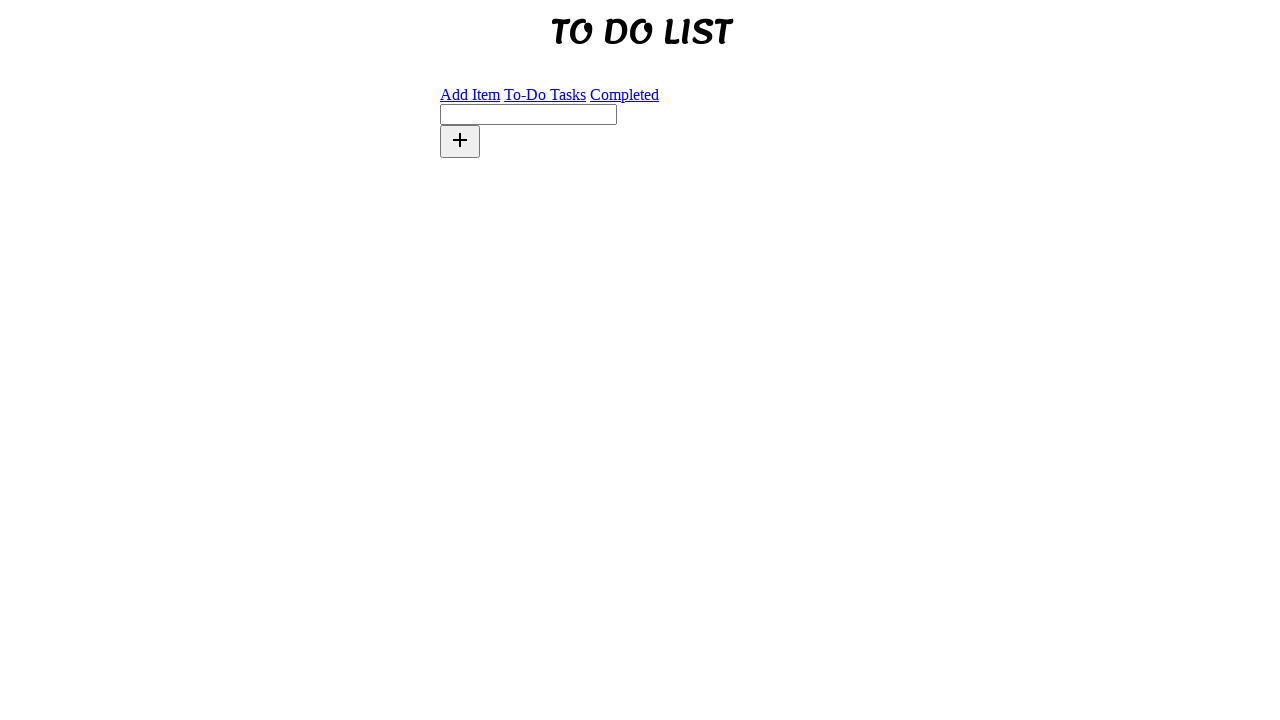

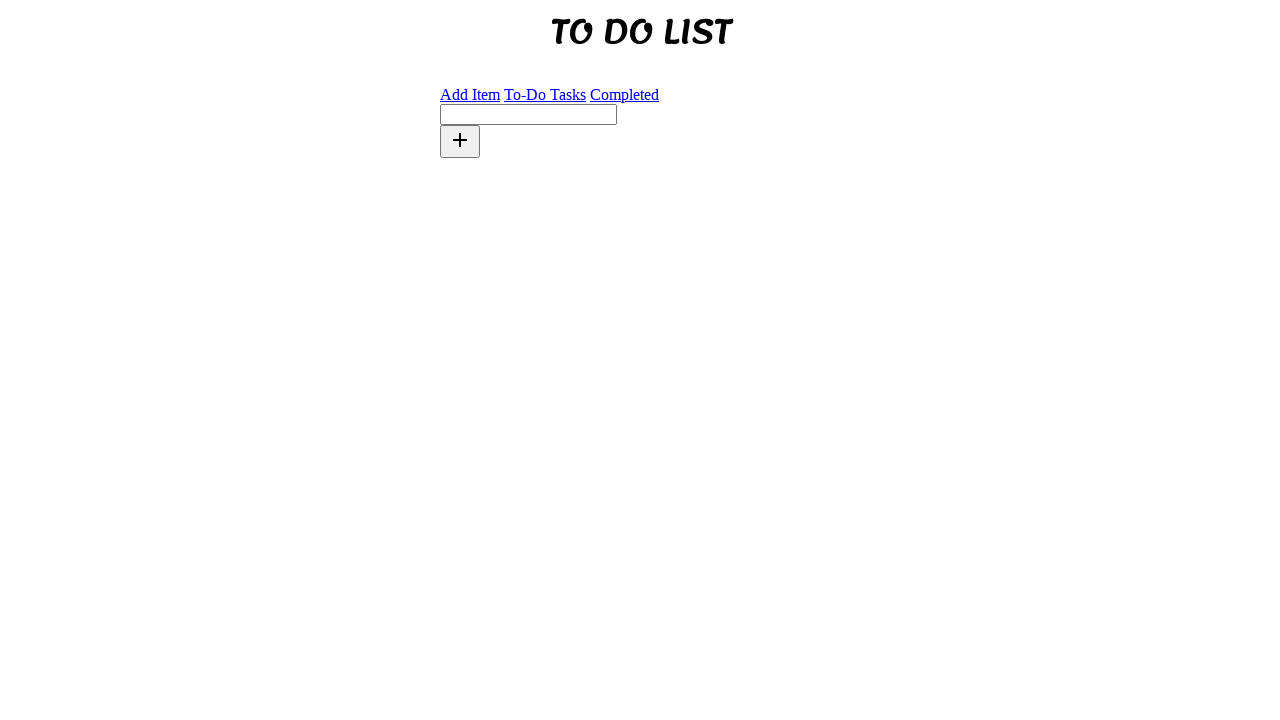